Tests window handling functionality by opening a popup window, switching between windows, and closing the child window

Starting URL: https://omayo.blogspot.com/

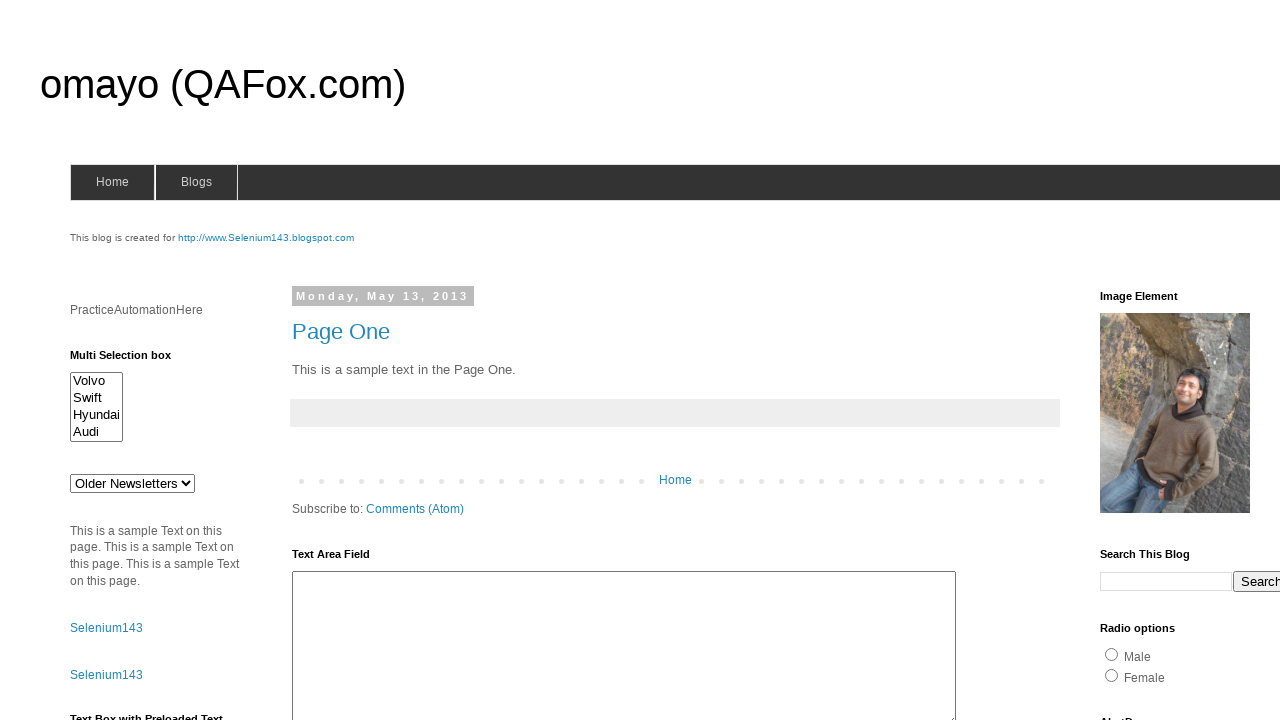

Clicked 'Open a popup window' link to trigger new window at (132, 360) on a:has-text('Open a popup window')
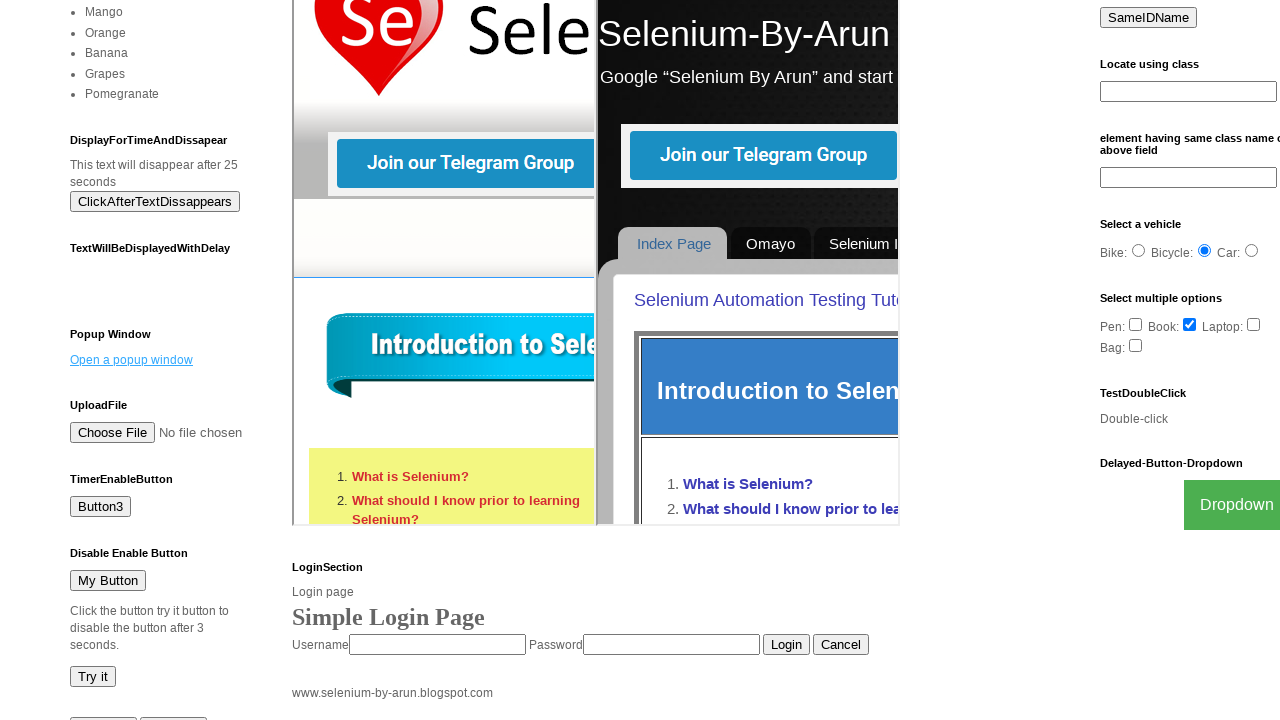

Captured popup window page object
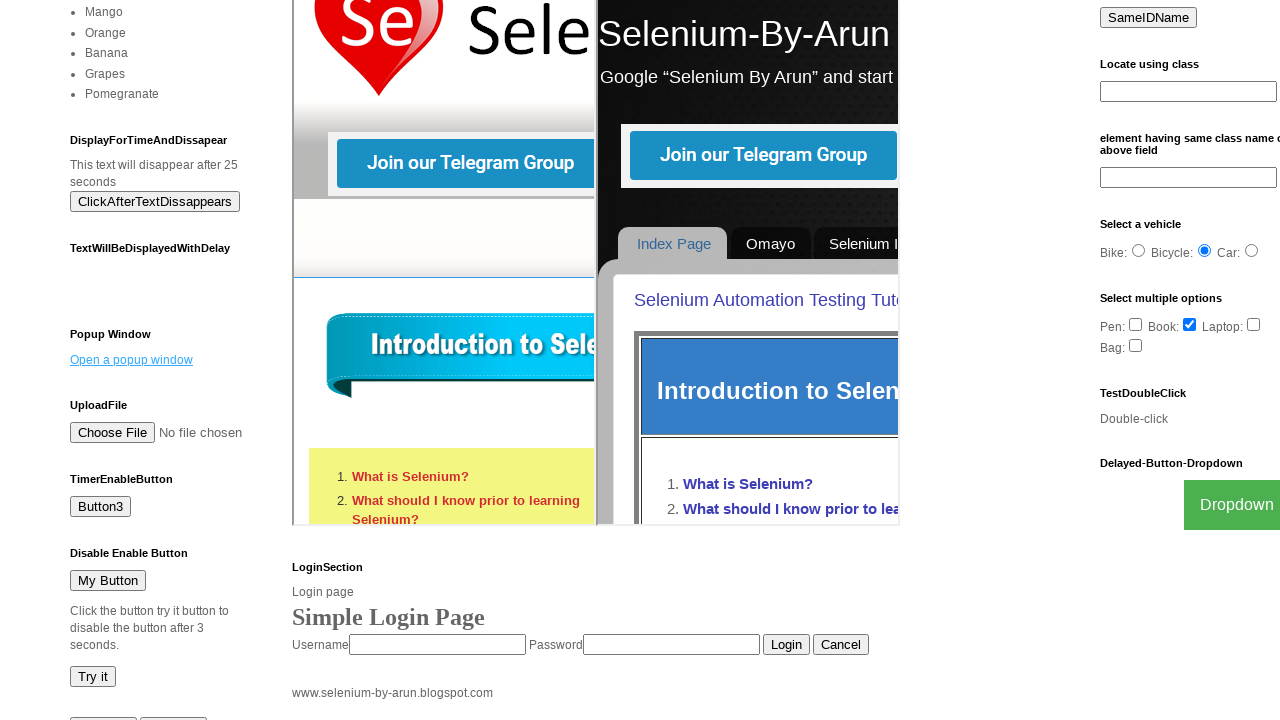

Closed the popup window
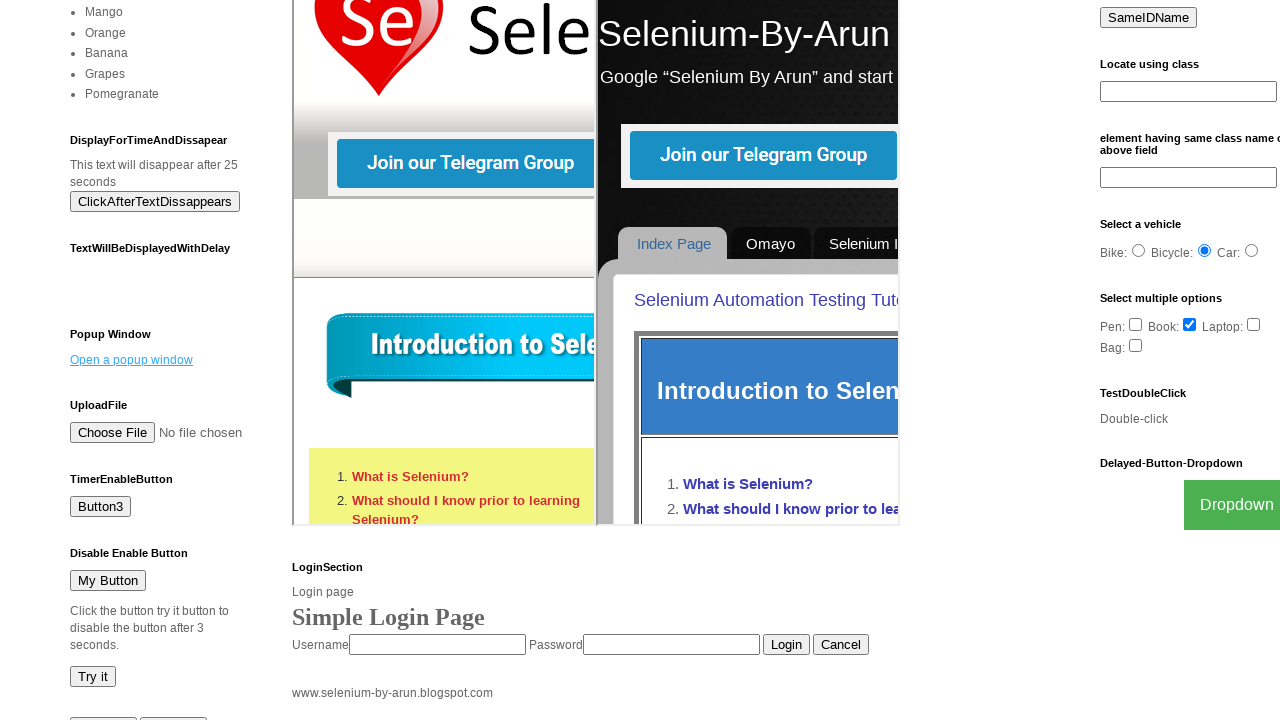

Parent window remains open and active after popup closure
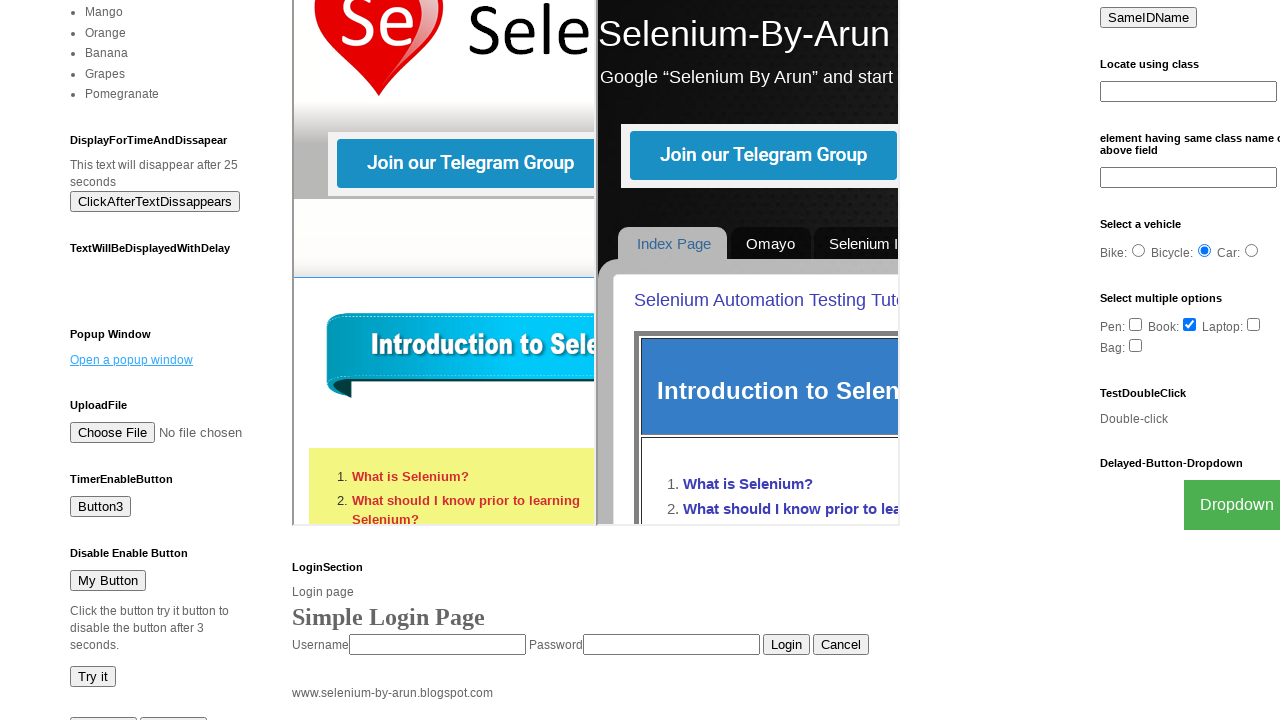

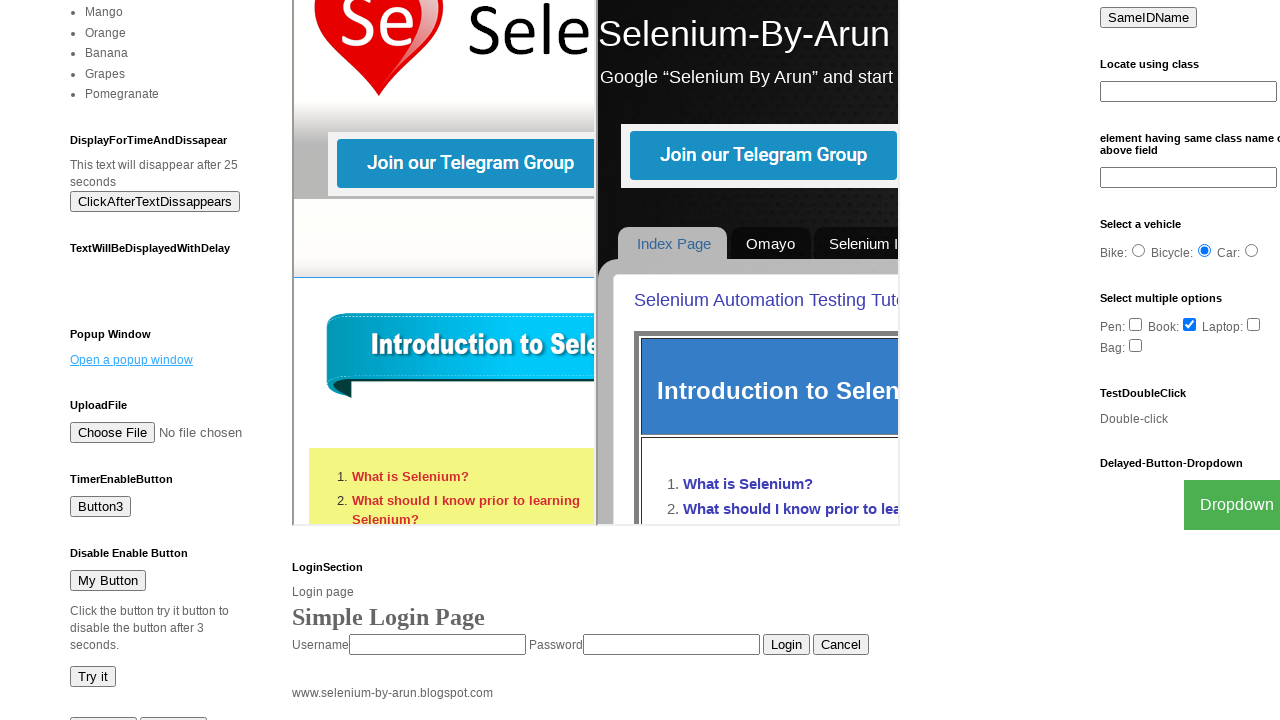